Clicks a dynamic ID button and verifies that text appears after 3 seconds

Starting URL: https://thefreerangetester.github.io/sandbox-automation-testing/

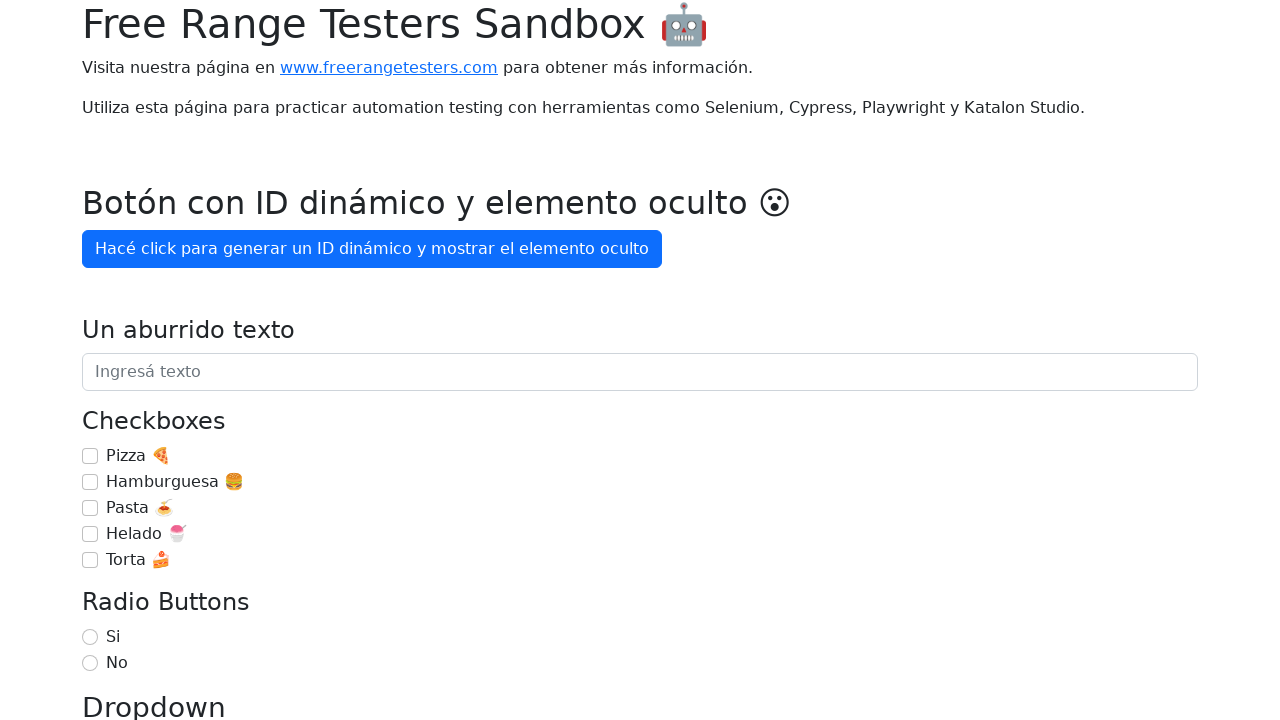

Navigated to sandbox automation testing page
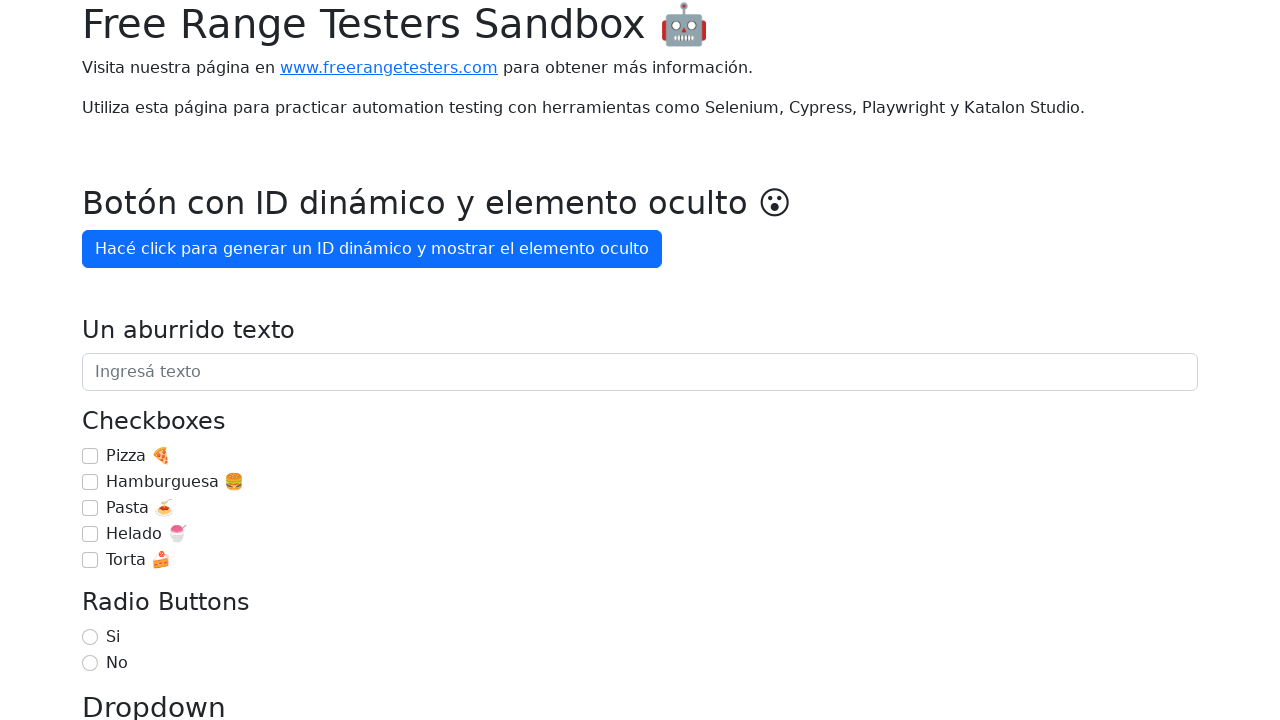

Clicked dynamic ID button 'Hacé click para generar un ID' at (372, 249) on internal:role=button[name="Hacé click para generar un ID"i]
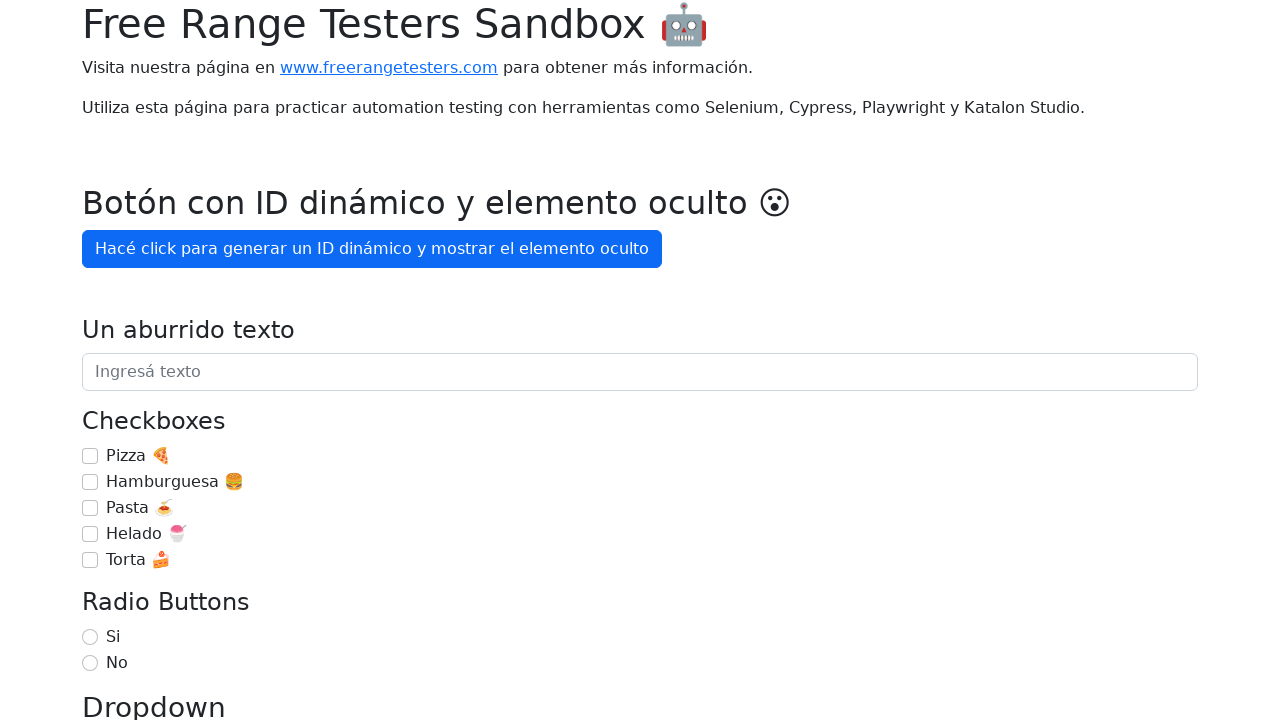

Verified text 'OMG, aparezco después de 3' appeared after 3 seconds
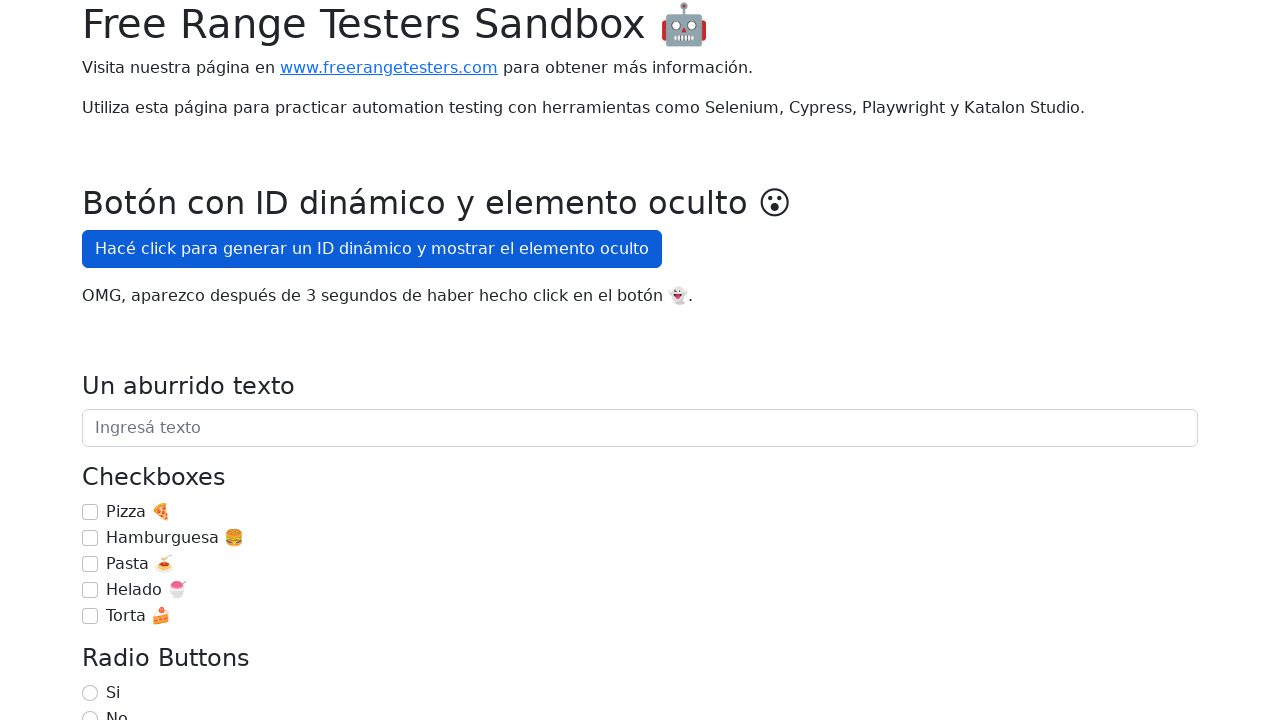

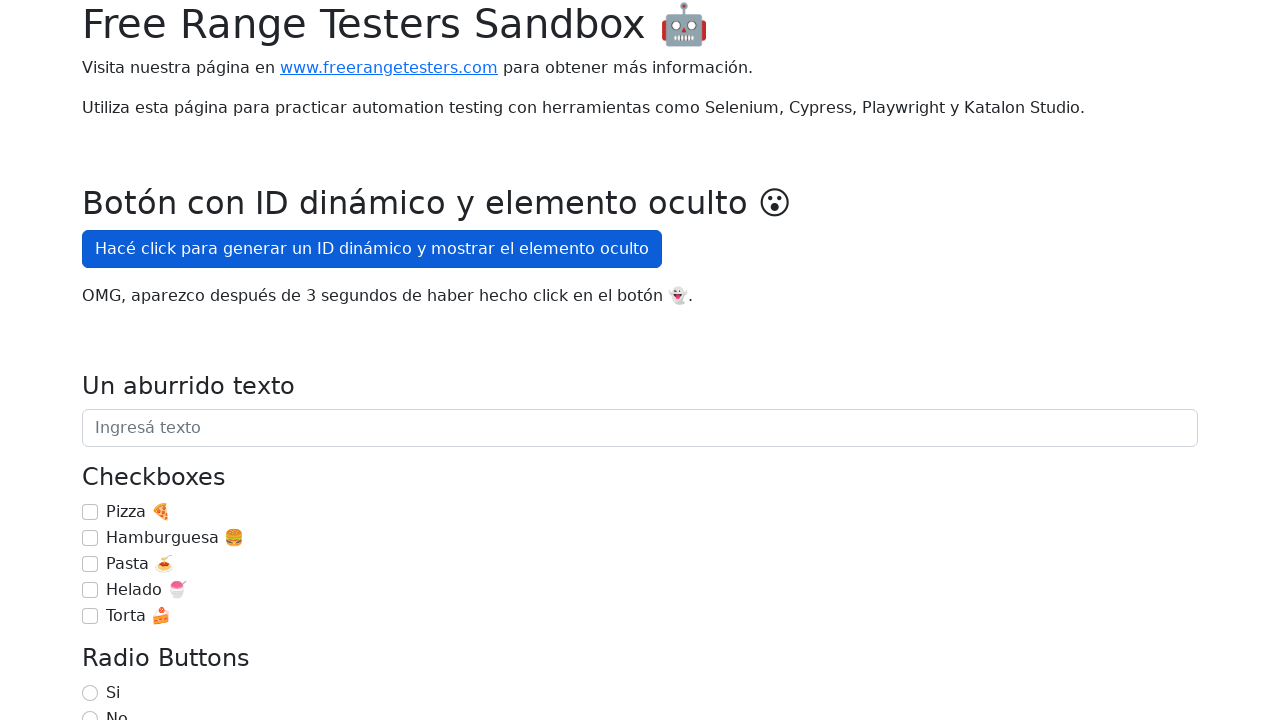